Tests dropdown selection using select by index method

Starting URL: http://the-internet.herokuapp.com/dropdown

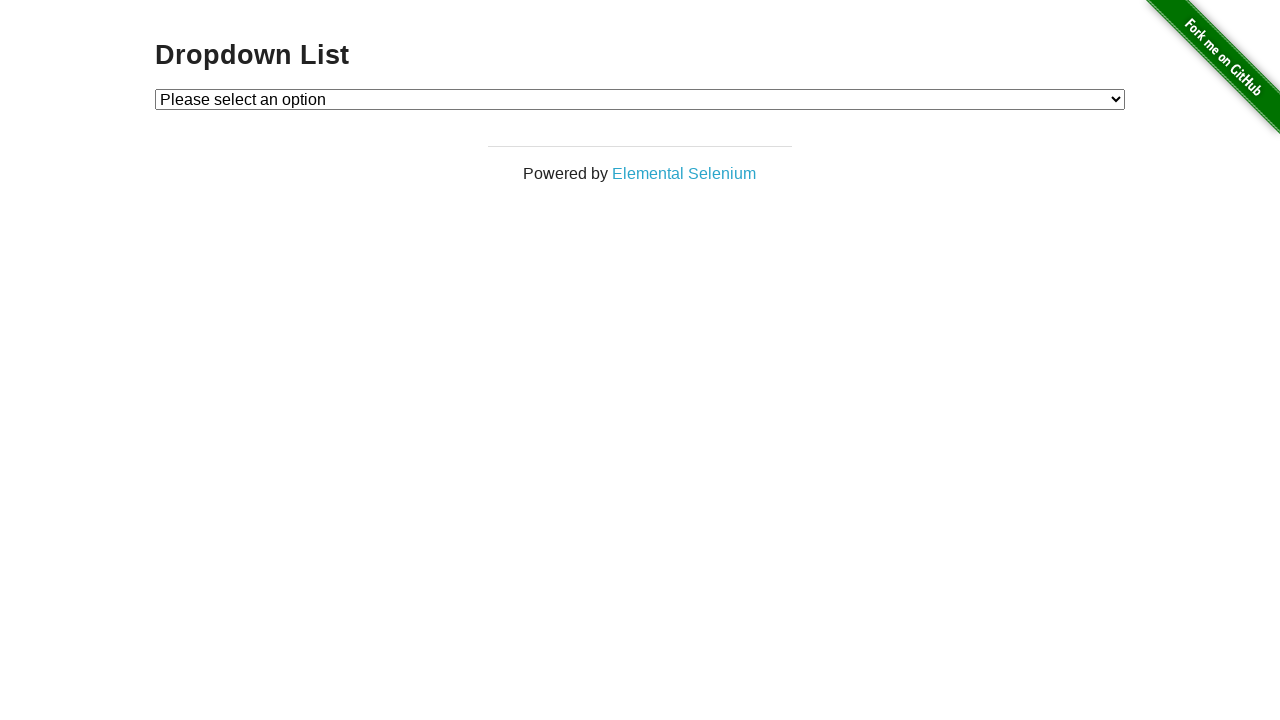

Selected dropdown option at index 1 on #dropdown
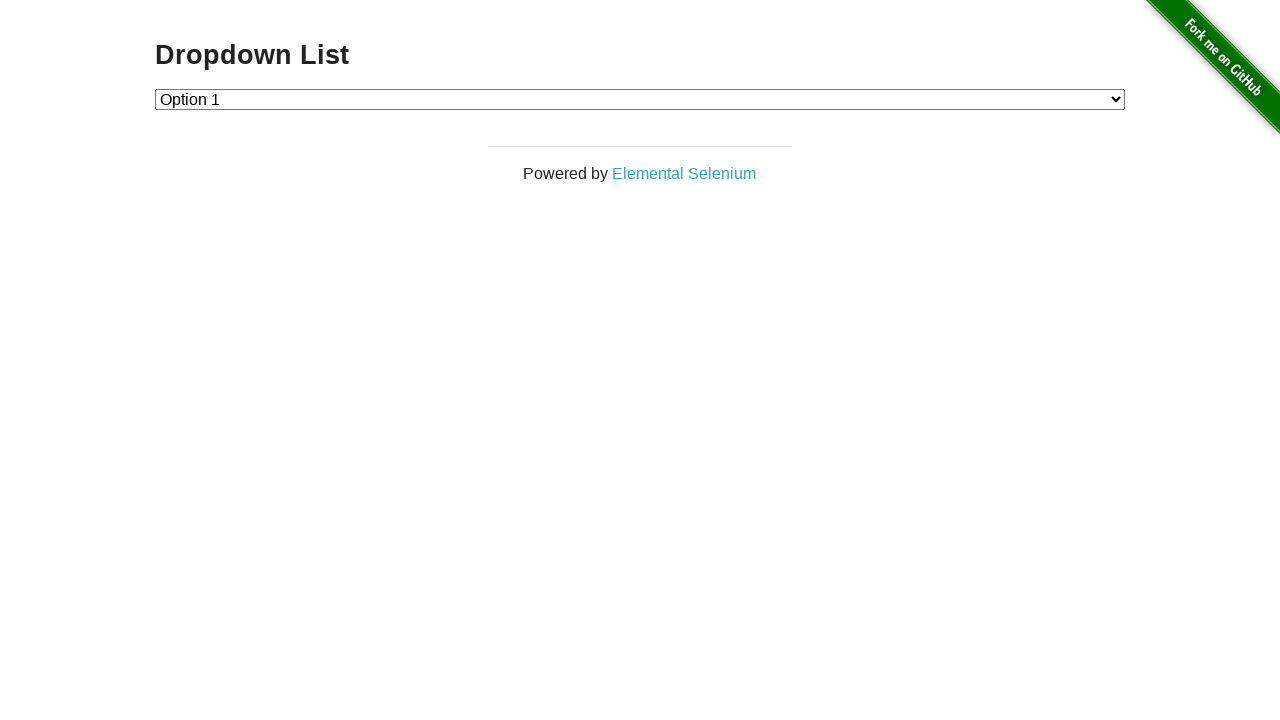

Verified that Option 1 (value '1') is selected
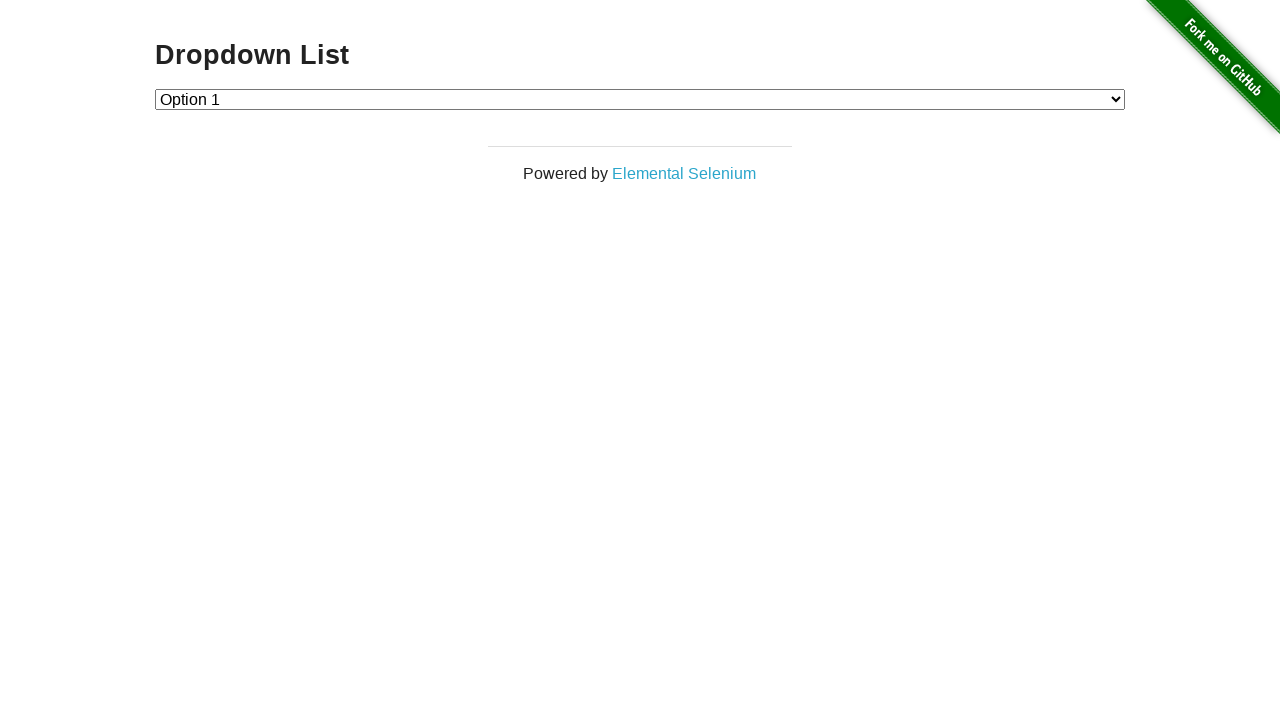

Selected dropdown option at index 2 on #dropdown
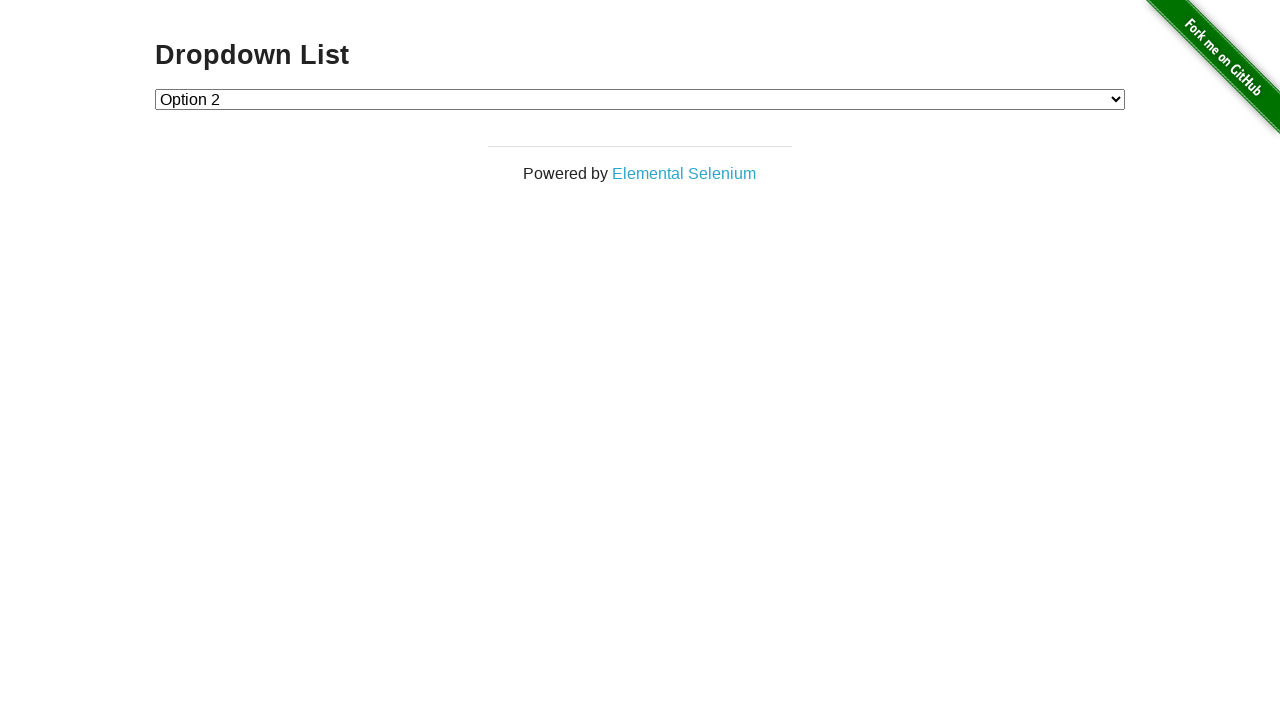

Verified that Option 2 (value '2') is selected
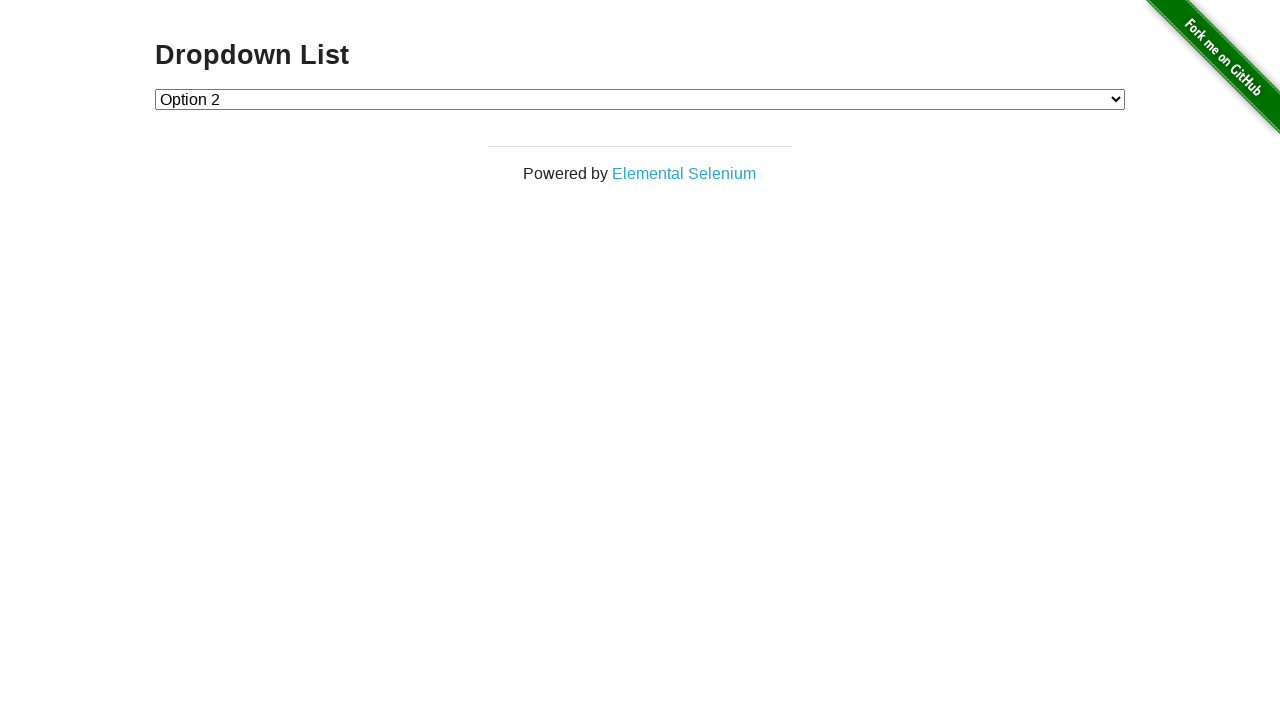

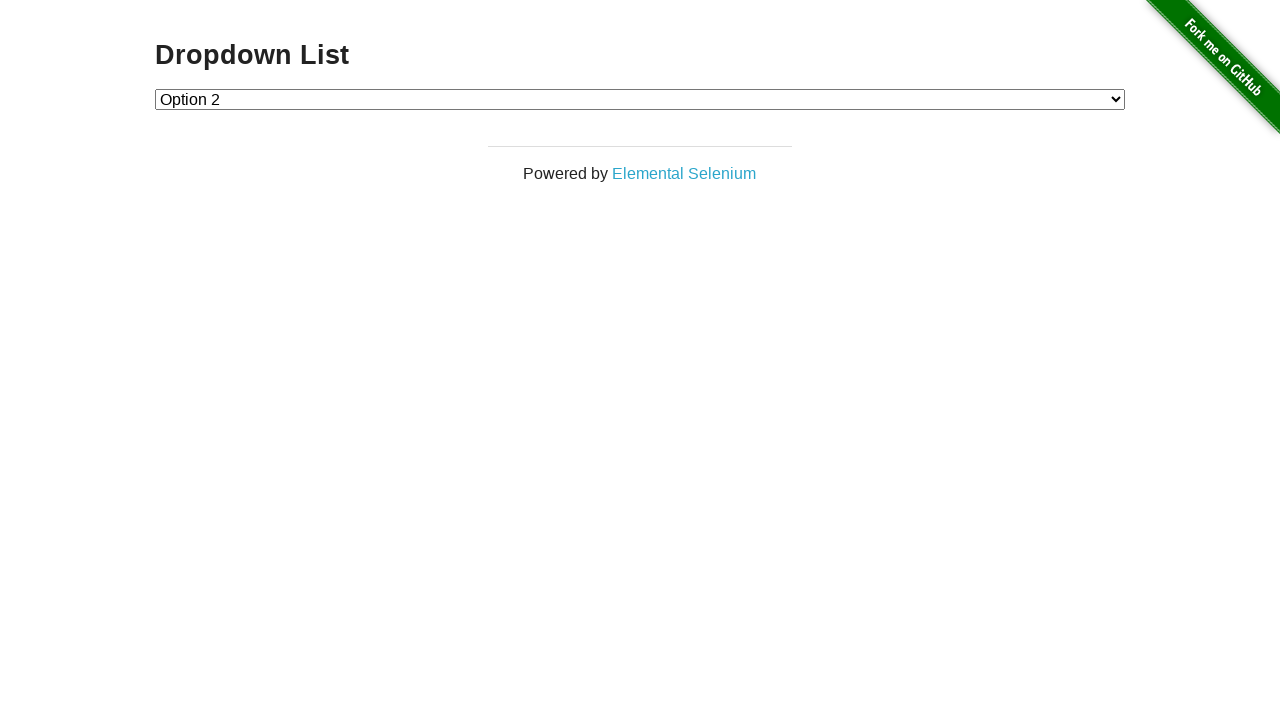